Tests product search and add to cart functionality by finding a specific product (Brocolli) and clicking its add to cart button

Starting URL: https://rahulshettyacademy.com/seleniumPractise/#/

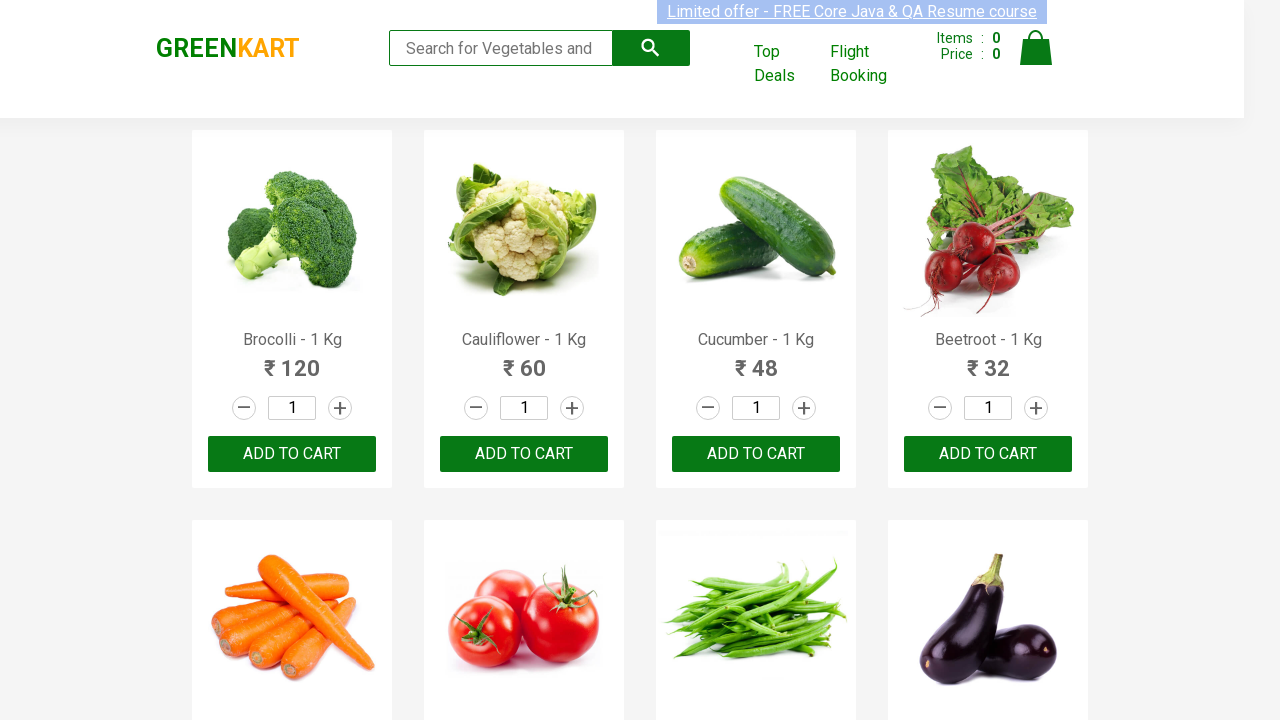

Waited for product names to load on the page
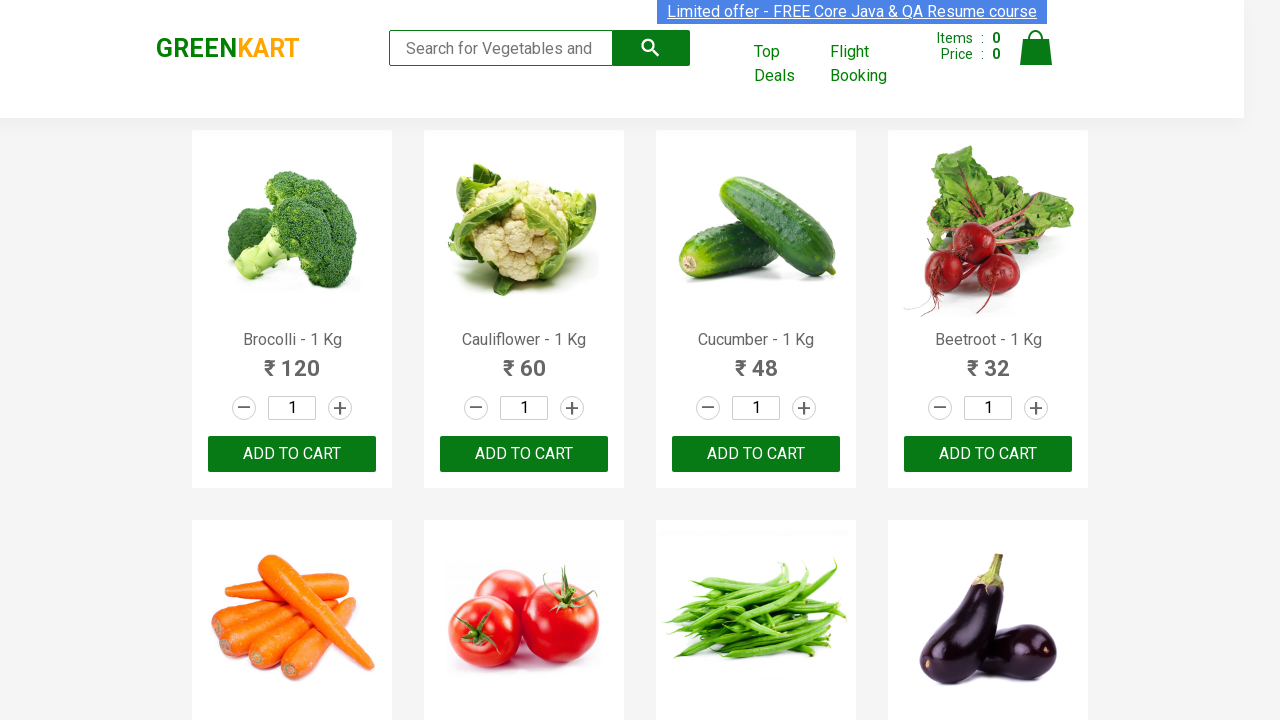

Located all product name elements
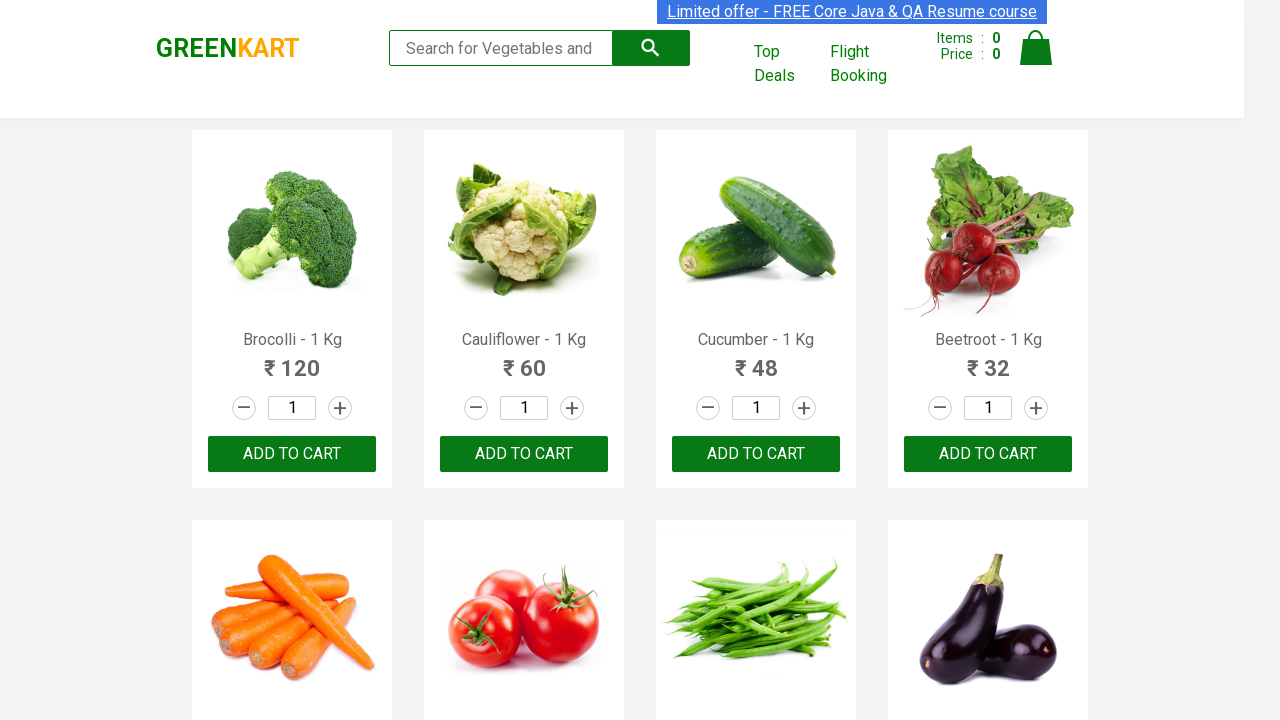

Retrieved product name: Brocolli - 1 Kg
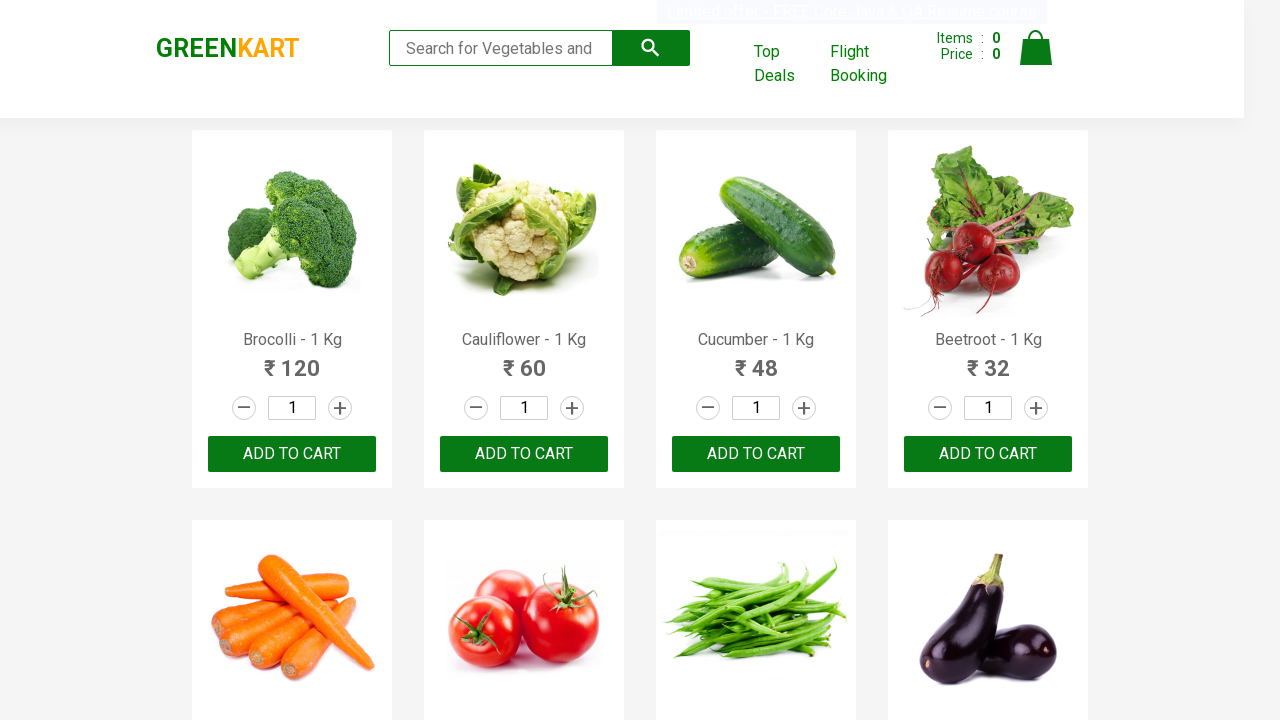

Found Brocolli product and clicked ADD TO CART button at (292, 454) on button:text('ADD TO CART') >> nth=0
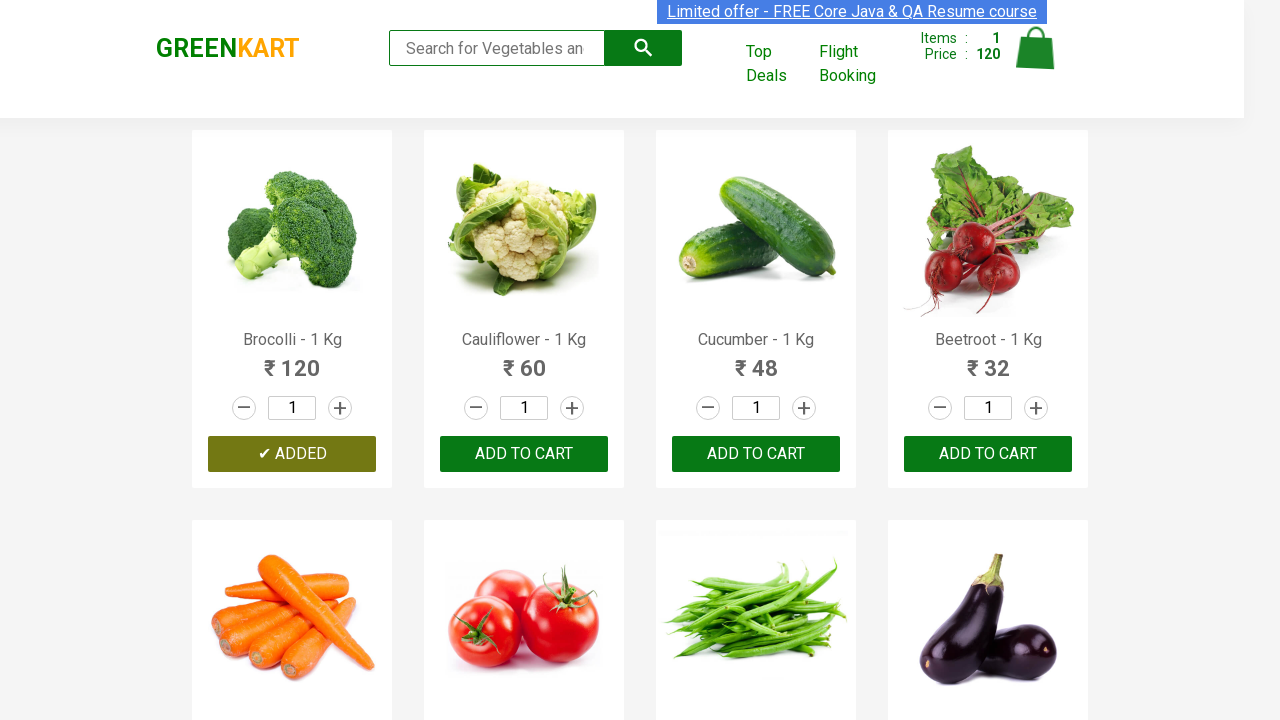

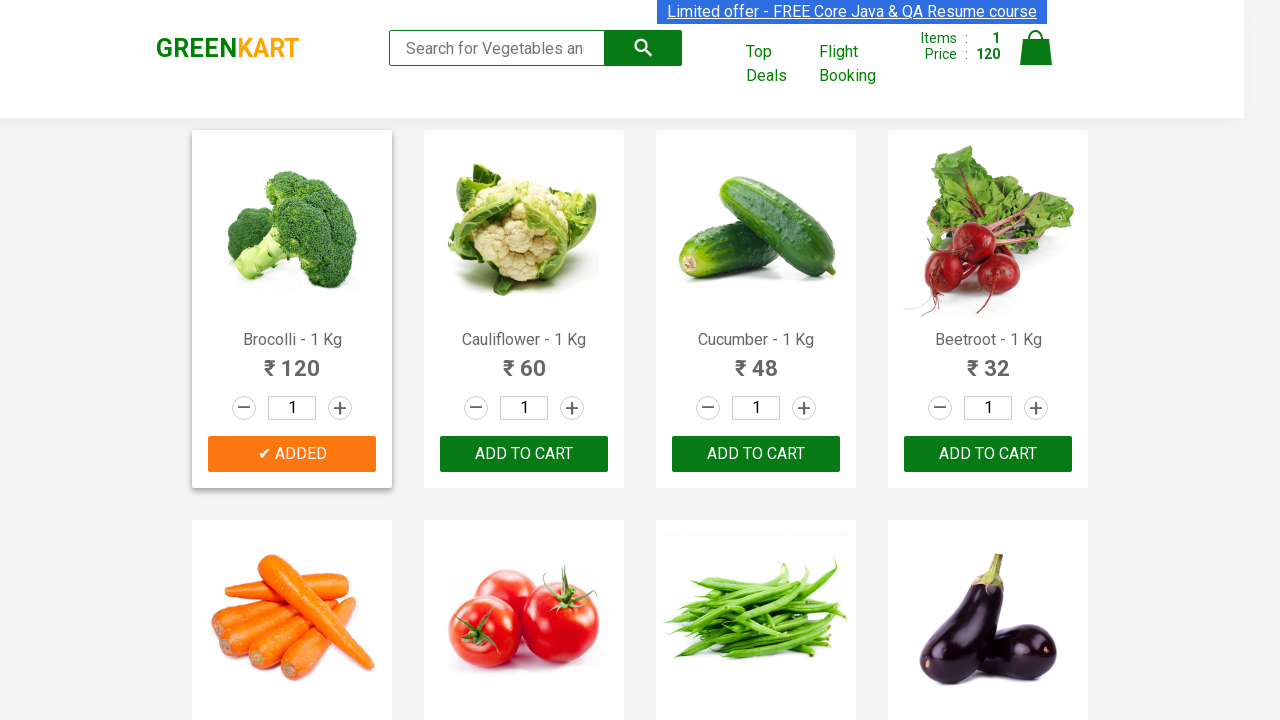